Tests the add/remove elements functionality by clicking Add Element button, verifying Delete button appears, clicking Delete, and verifying the page heading remains visible

Starting URL: https://the-internet.herokuapp.com/add_remove_elements/

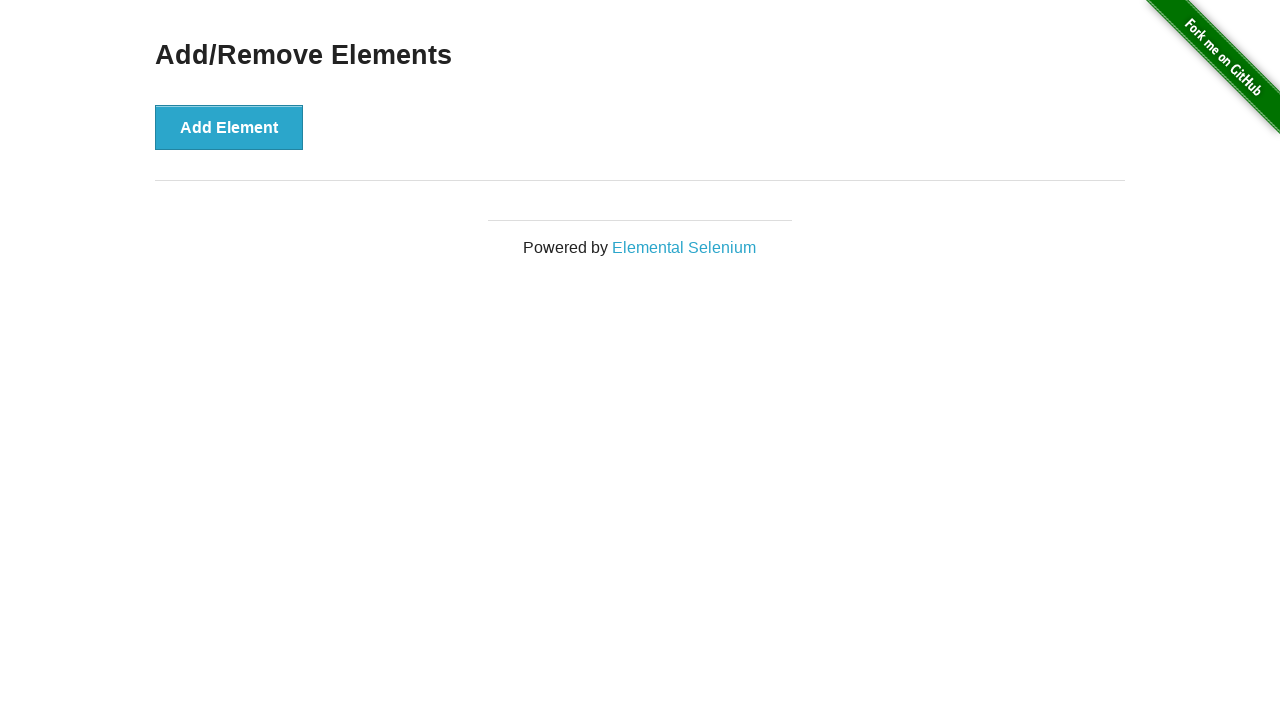

Clicked Add Element button at (229, 127) on button:has-text('Add Element')
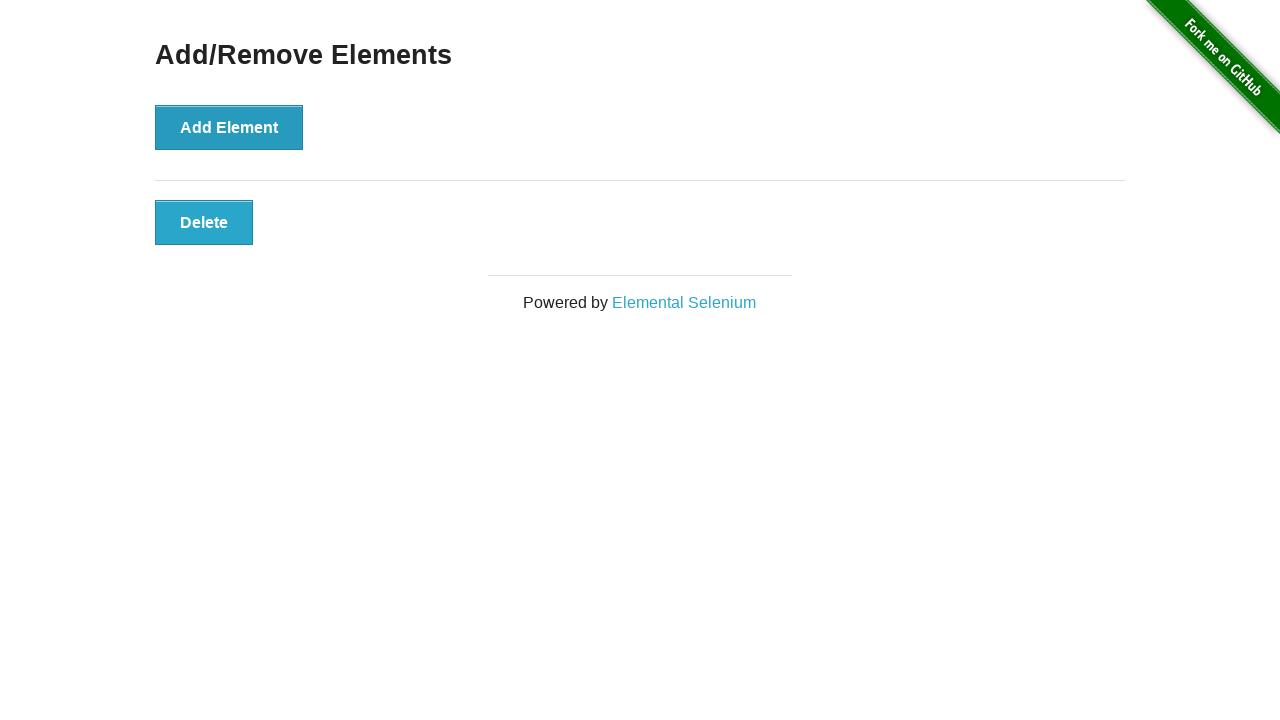

Delete button appeared after clicking Add Element
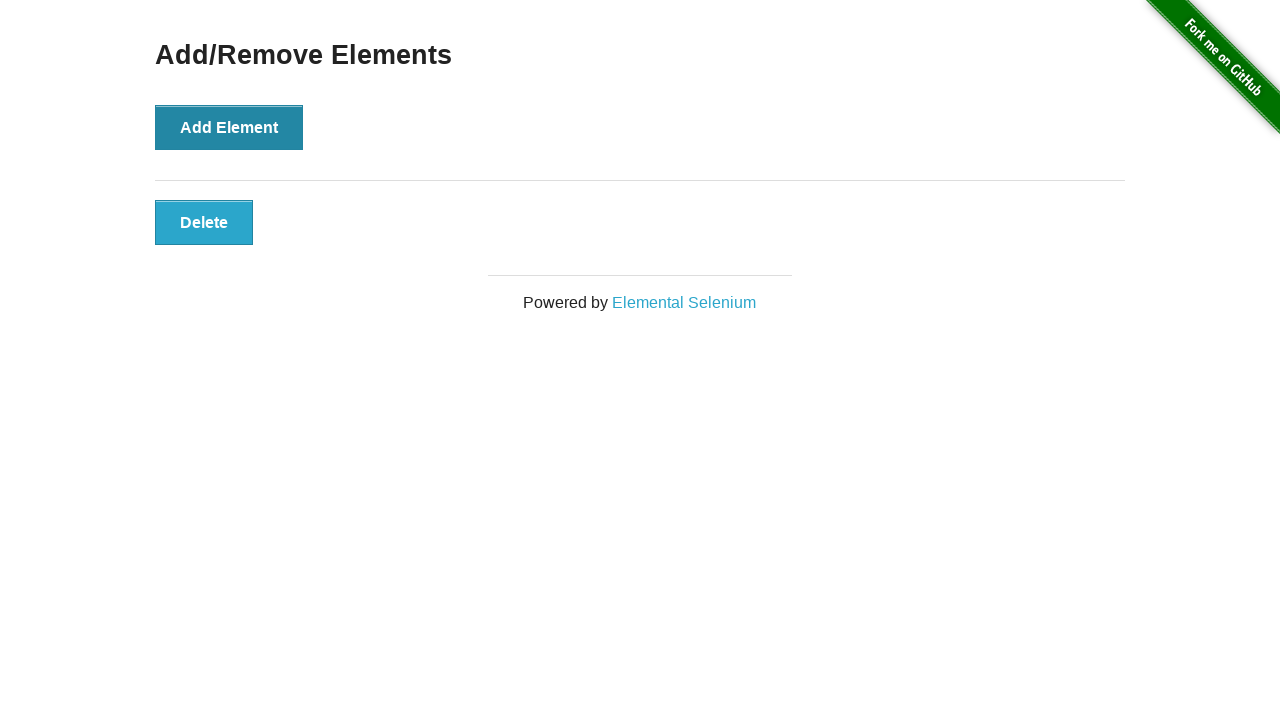

Clicked Delete button at (204, 222) on button[onclick='deleteElement()']
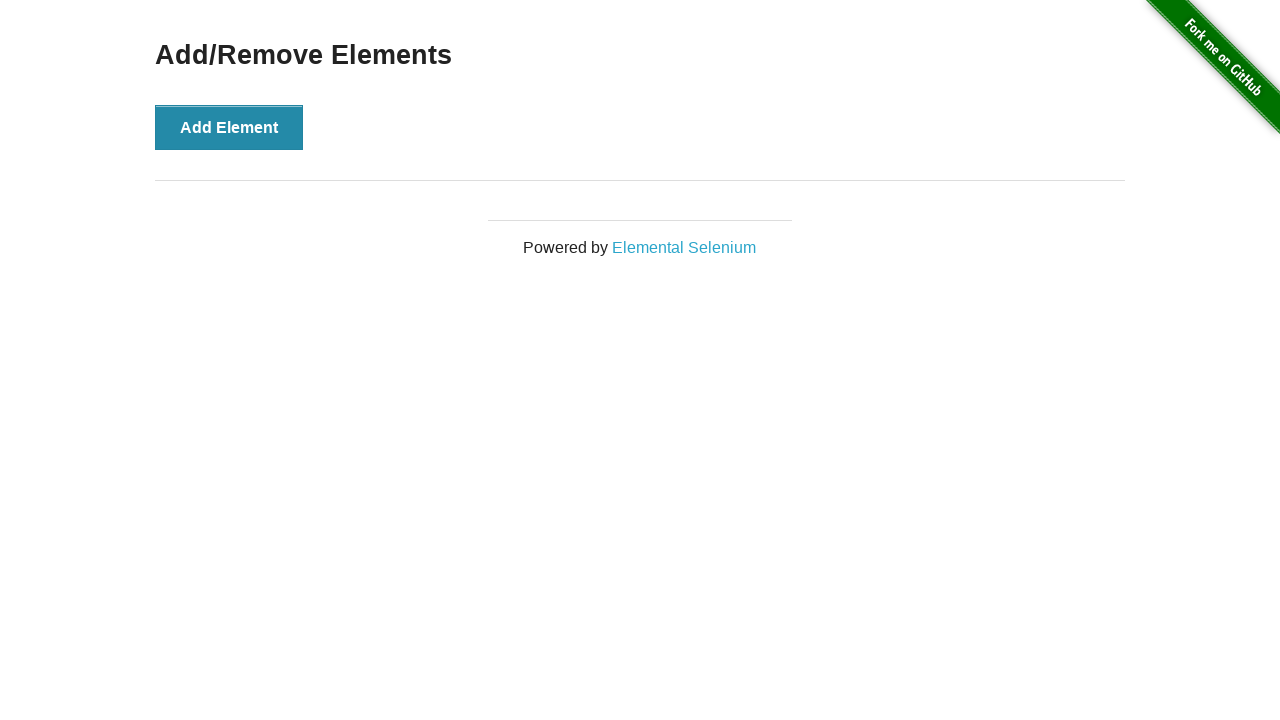

Verified Add/Remove Elements heading remains visible after deleting element
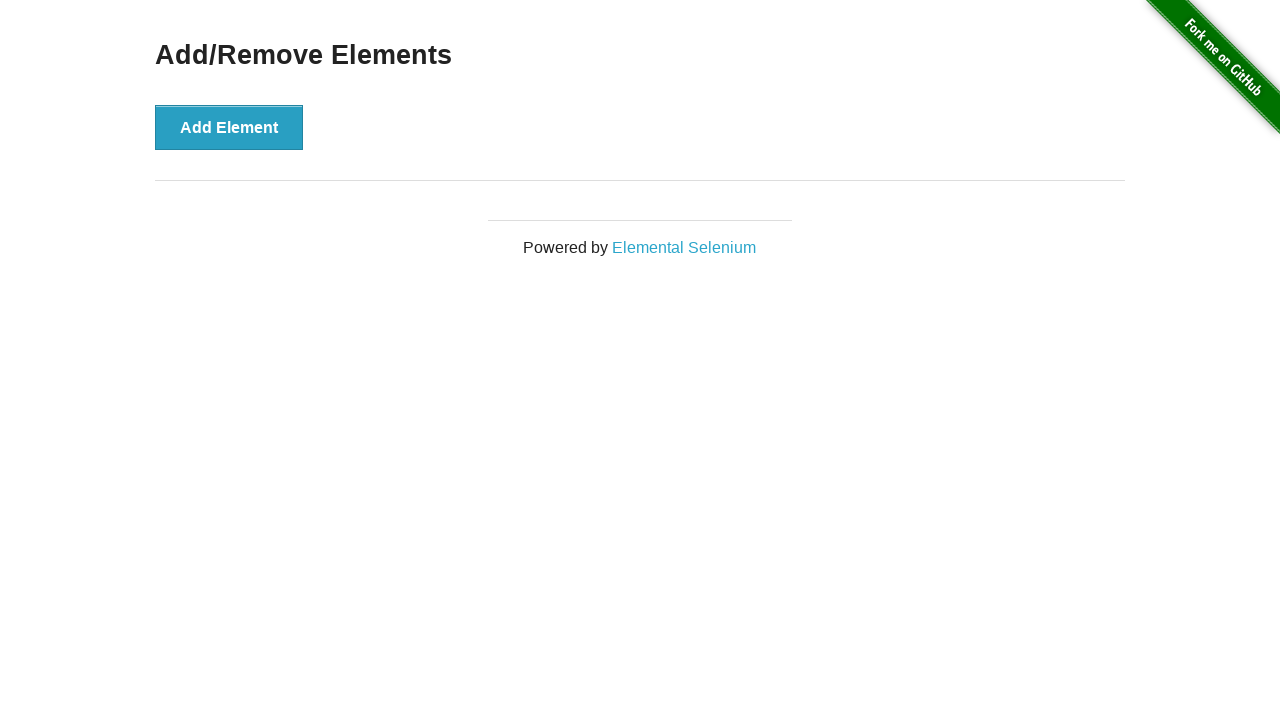

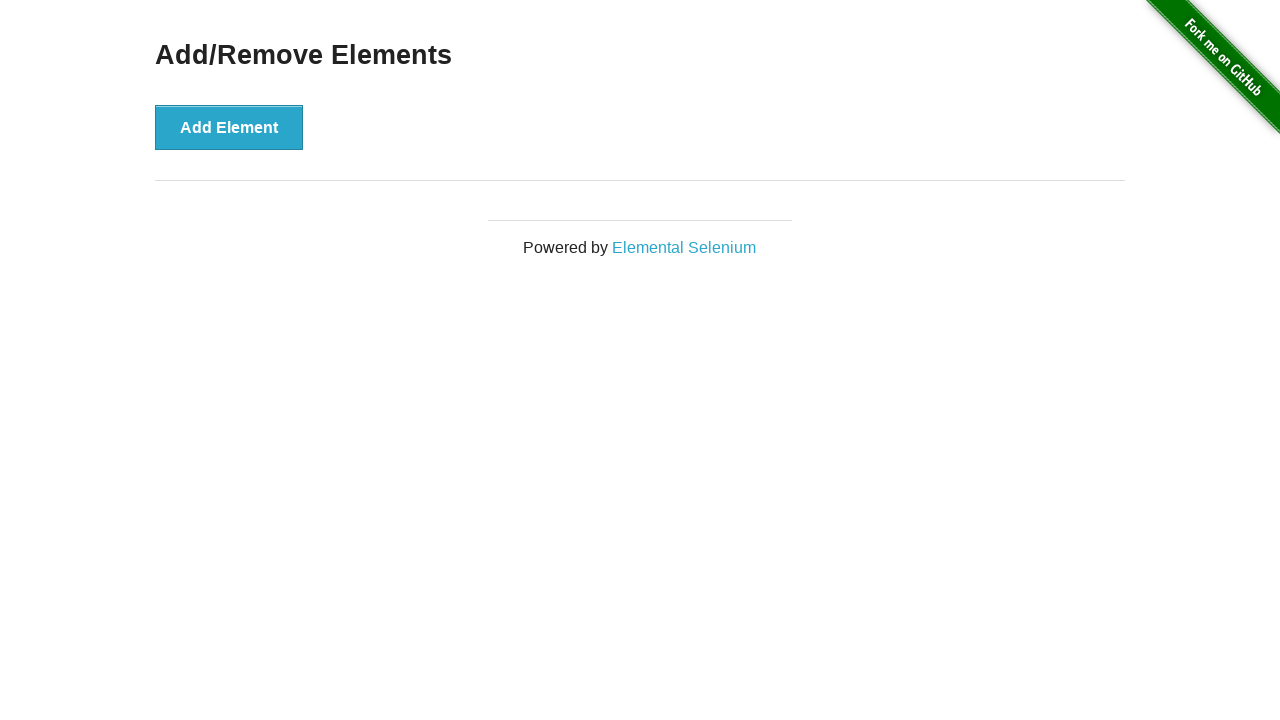